Clicks on the Laptops category, then randomly selects 2 laptops from the available products and adds them to the cart

Starting URL: https://www.demoblaze.com/index.html

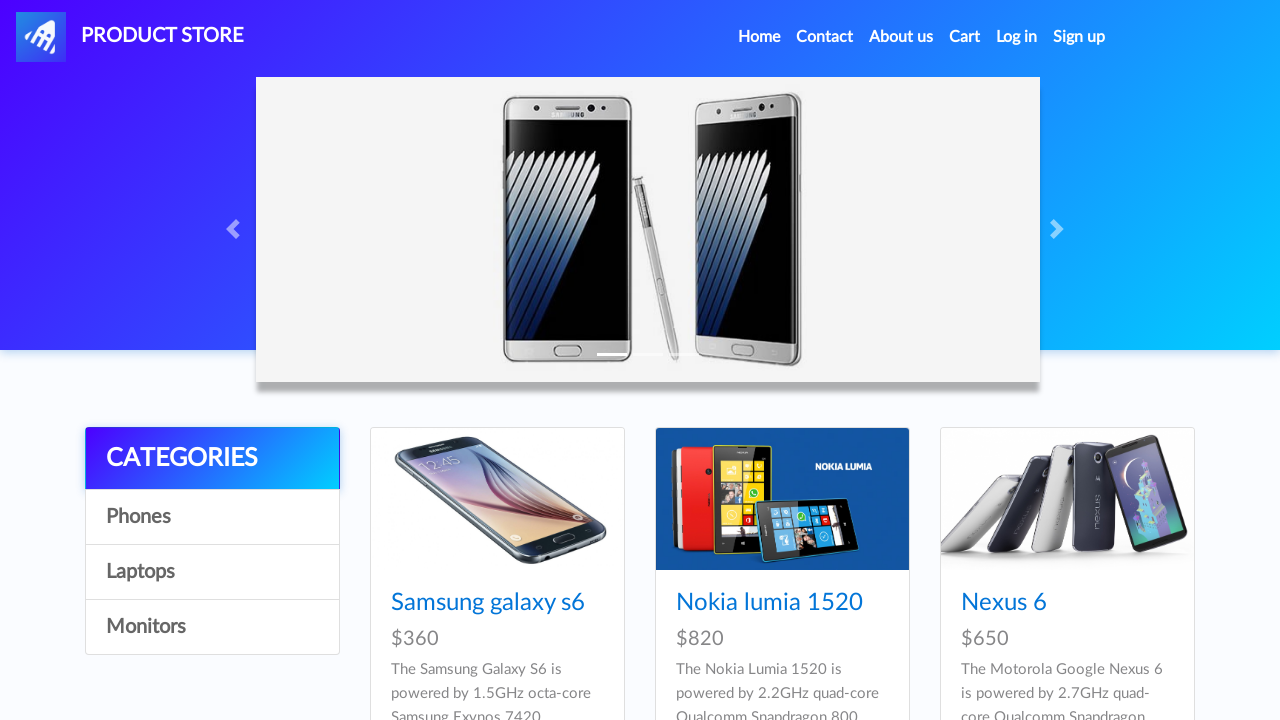

Waited for category items to load
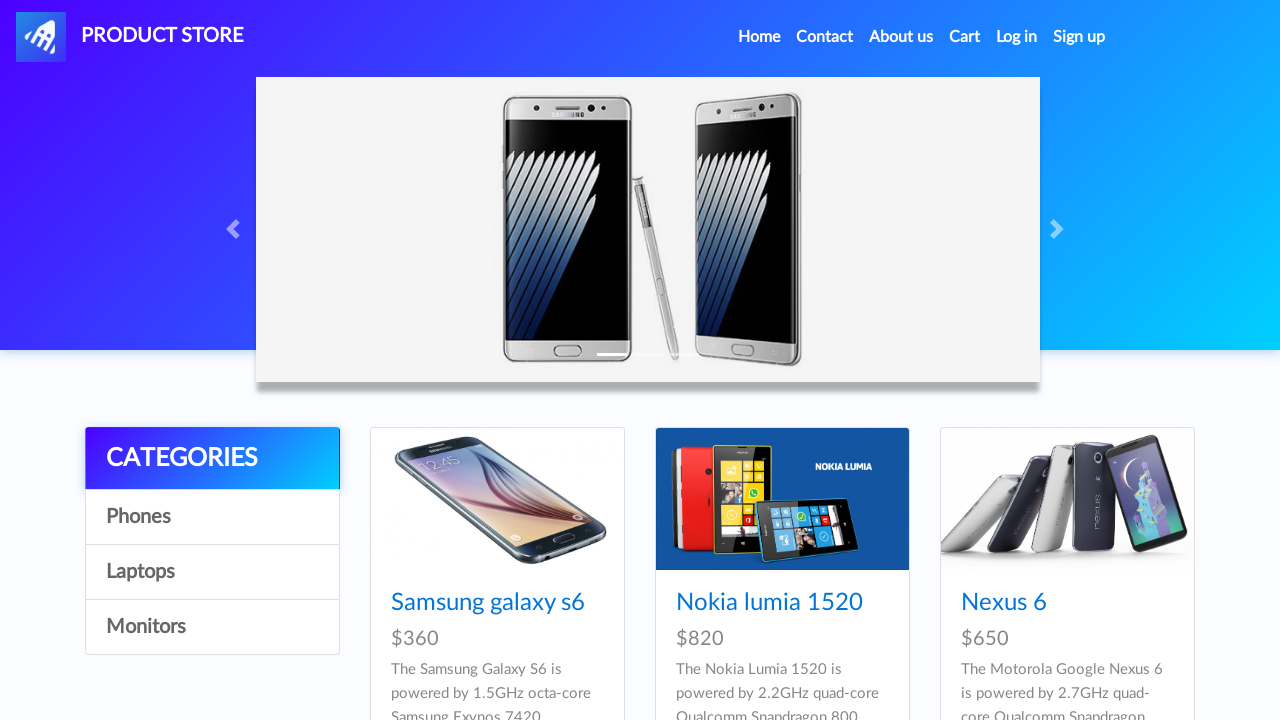

Located all category items
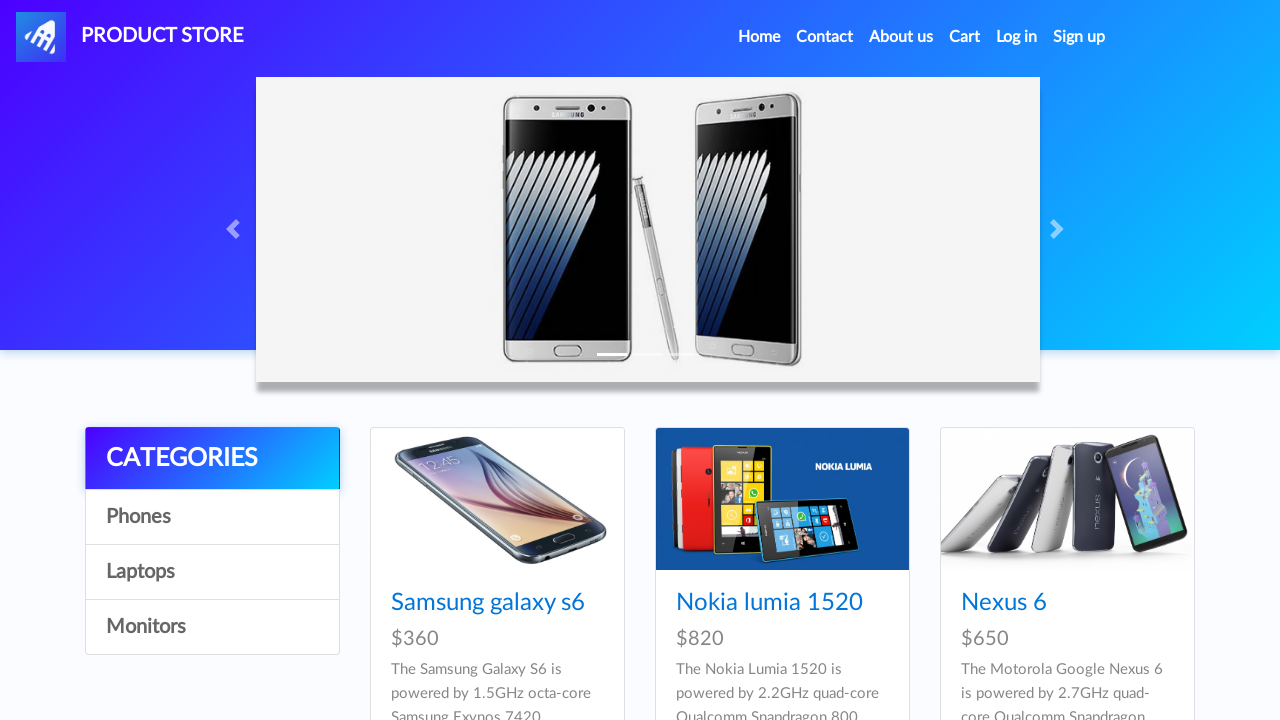

Clicked on Laptops category at (212, 572) on #itemc >> nth=1
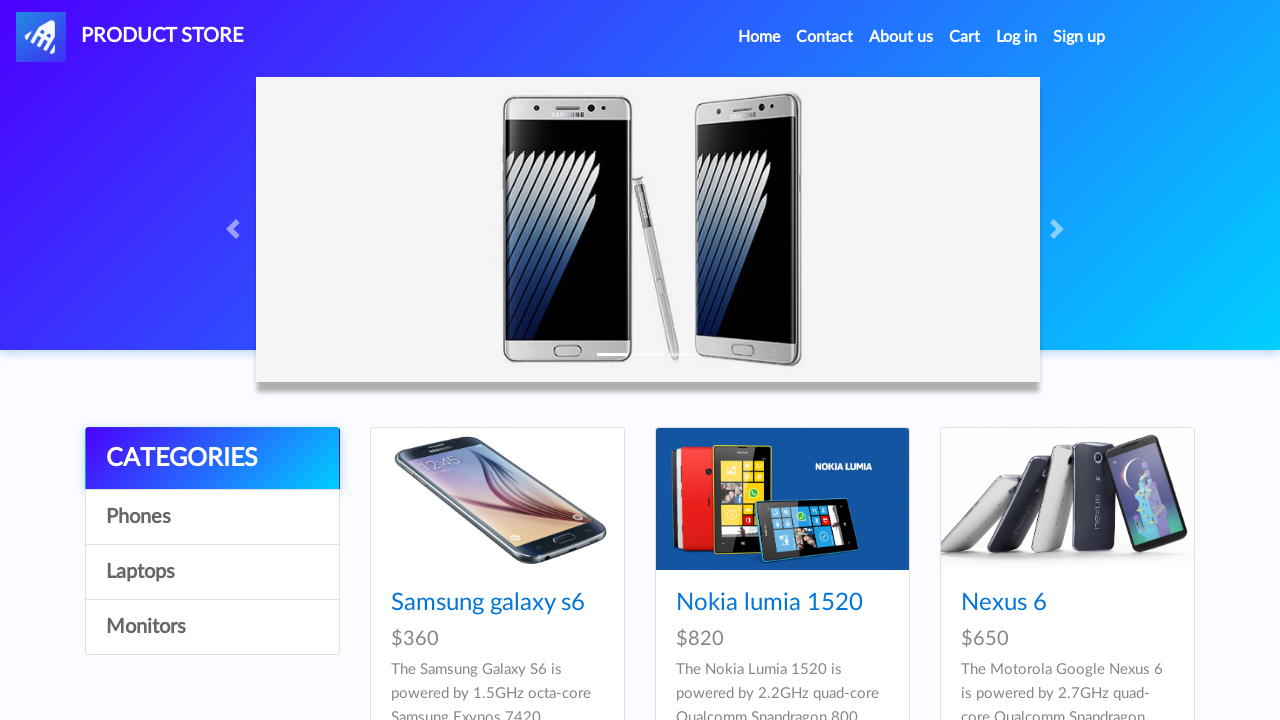

Waited for Laptops category to load
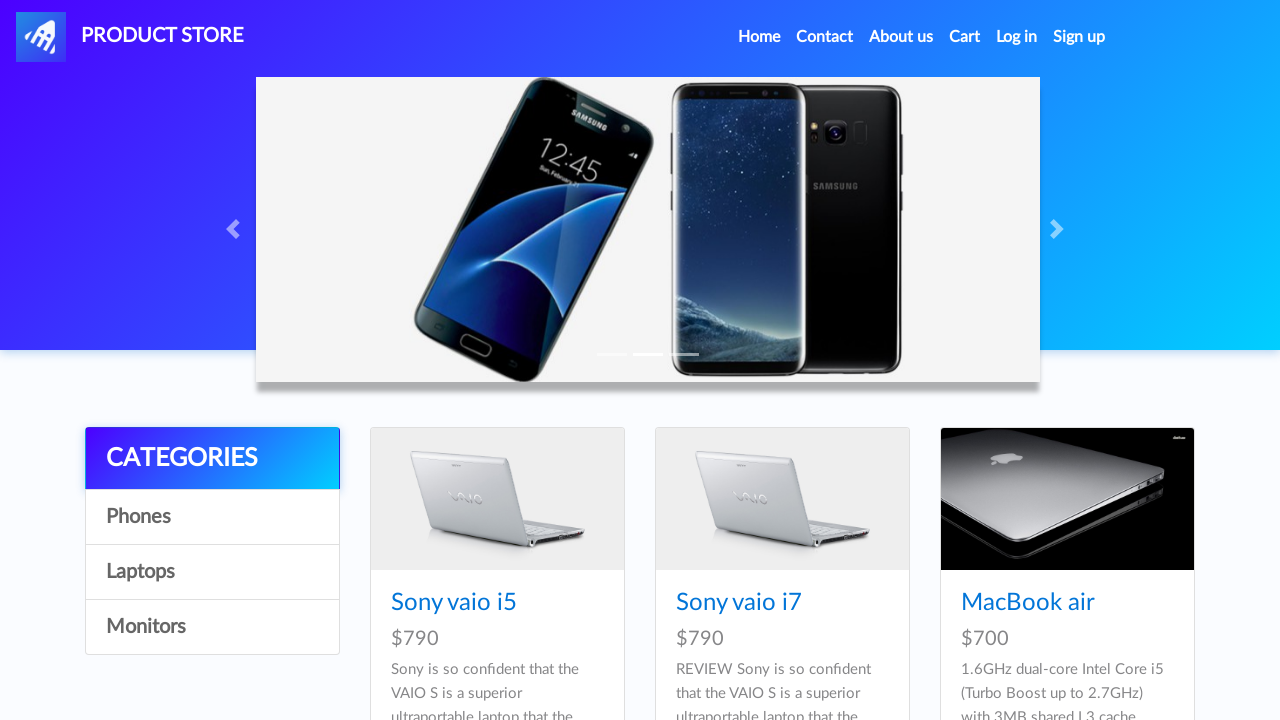

Randomly selected 2 laptops from 8 available products
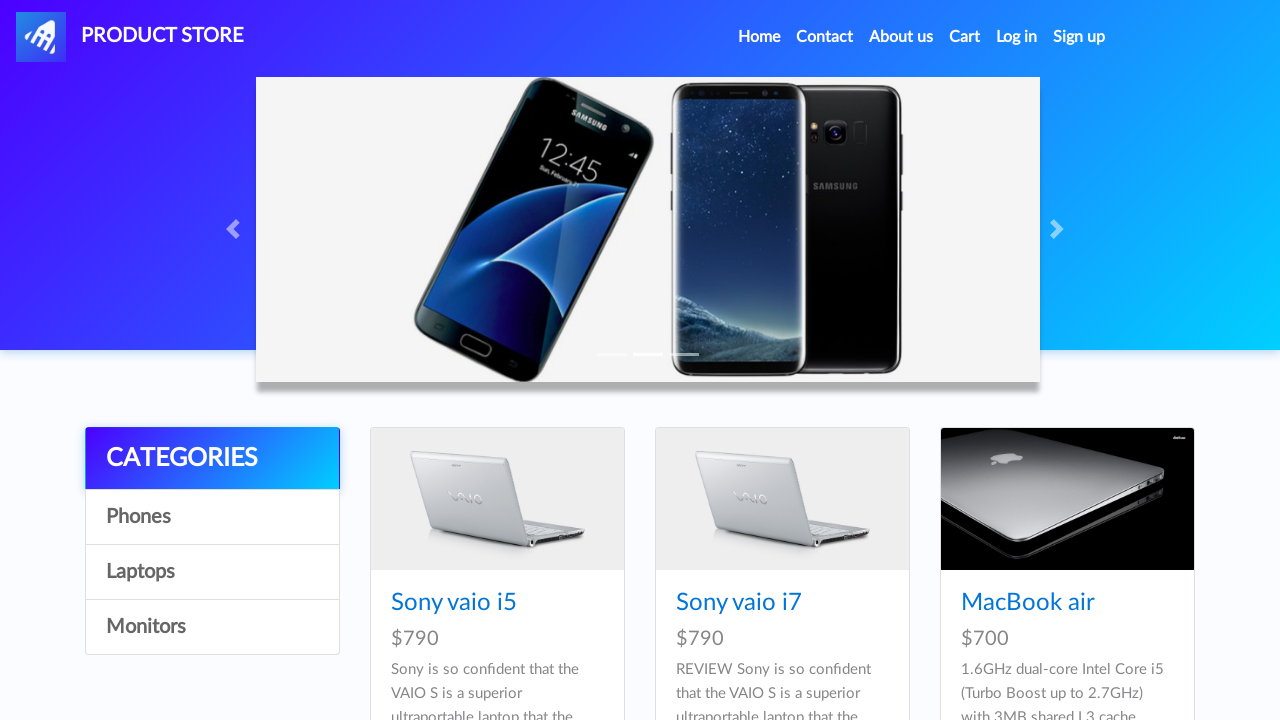

Set up dialog handler to accept alerts
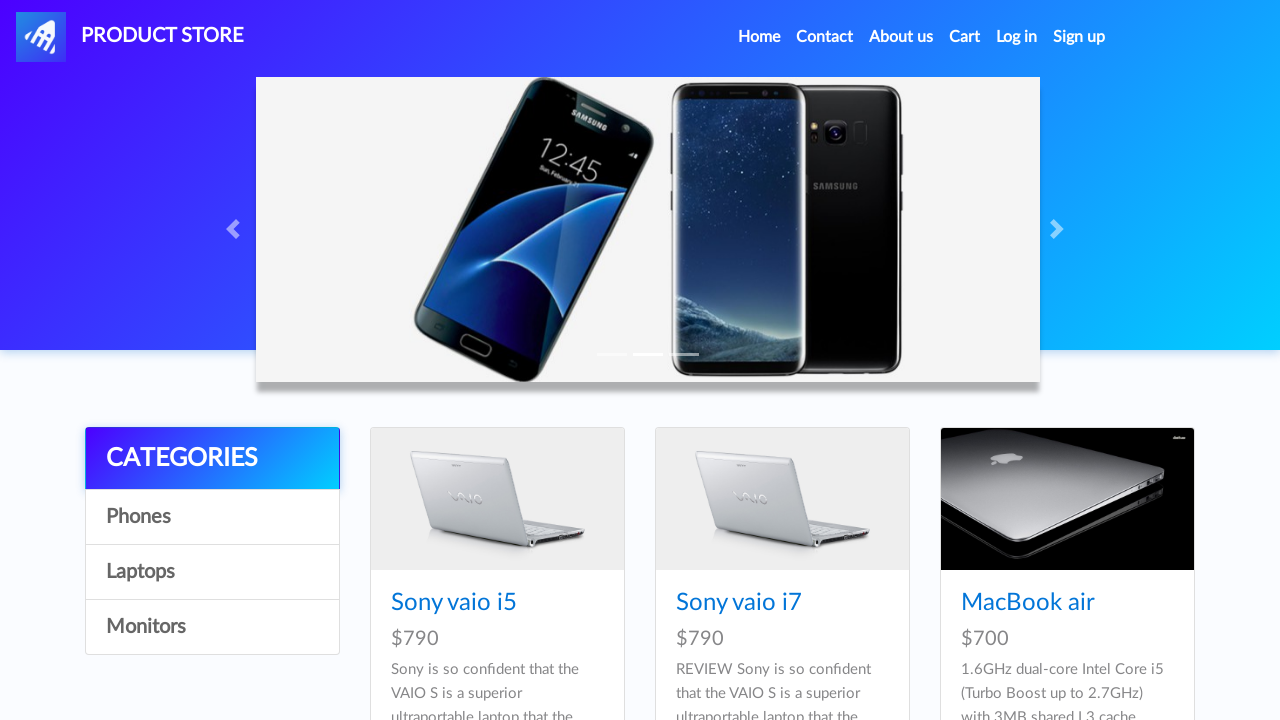

Navigated to laptop product page: https://www.demoblaze.com/prod.html?idp_=10
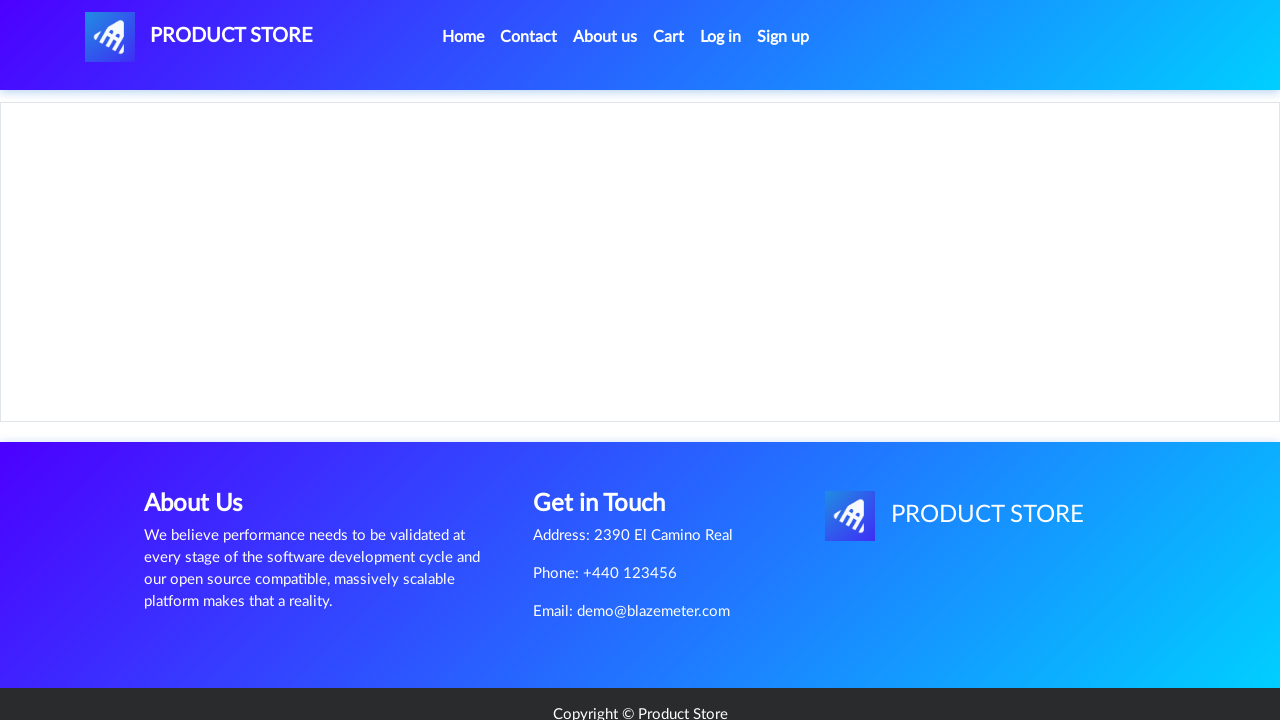

Waited for 'Add to cart' button to load
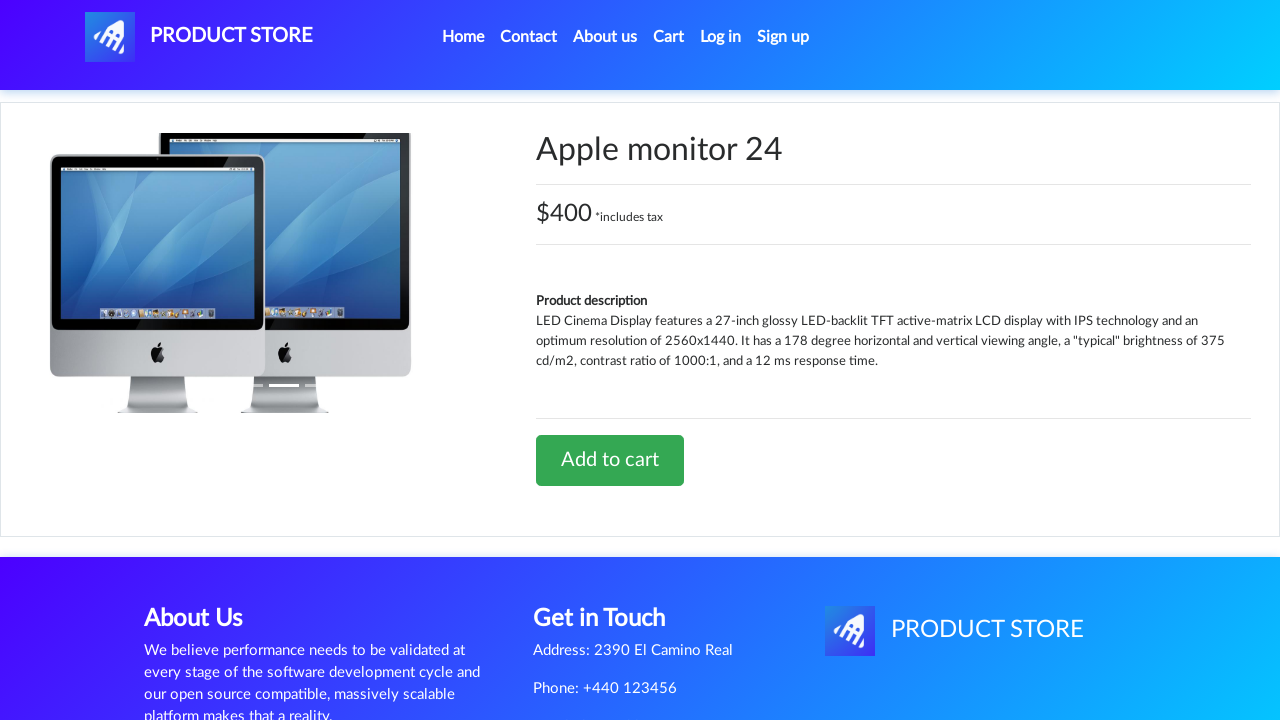

Clicked 'Add to cart' button for laptop at (610, 460) on .btn-success
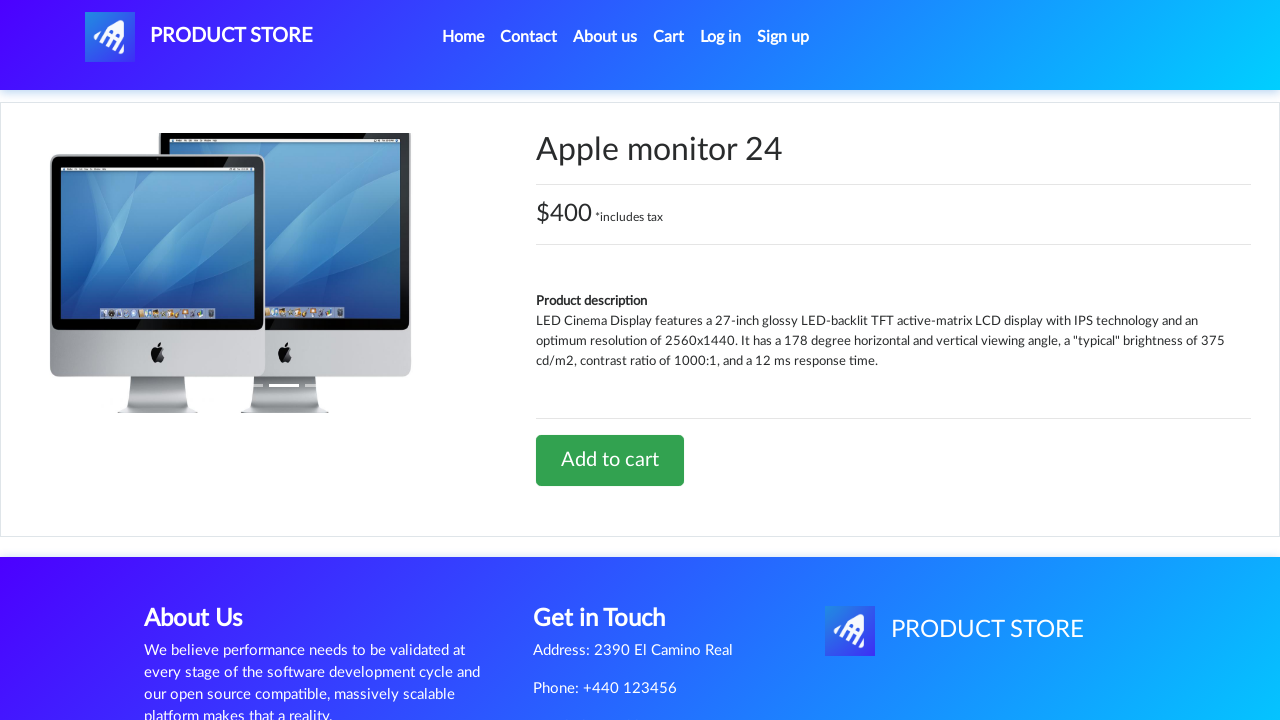

Waited for cart confirmation
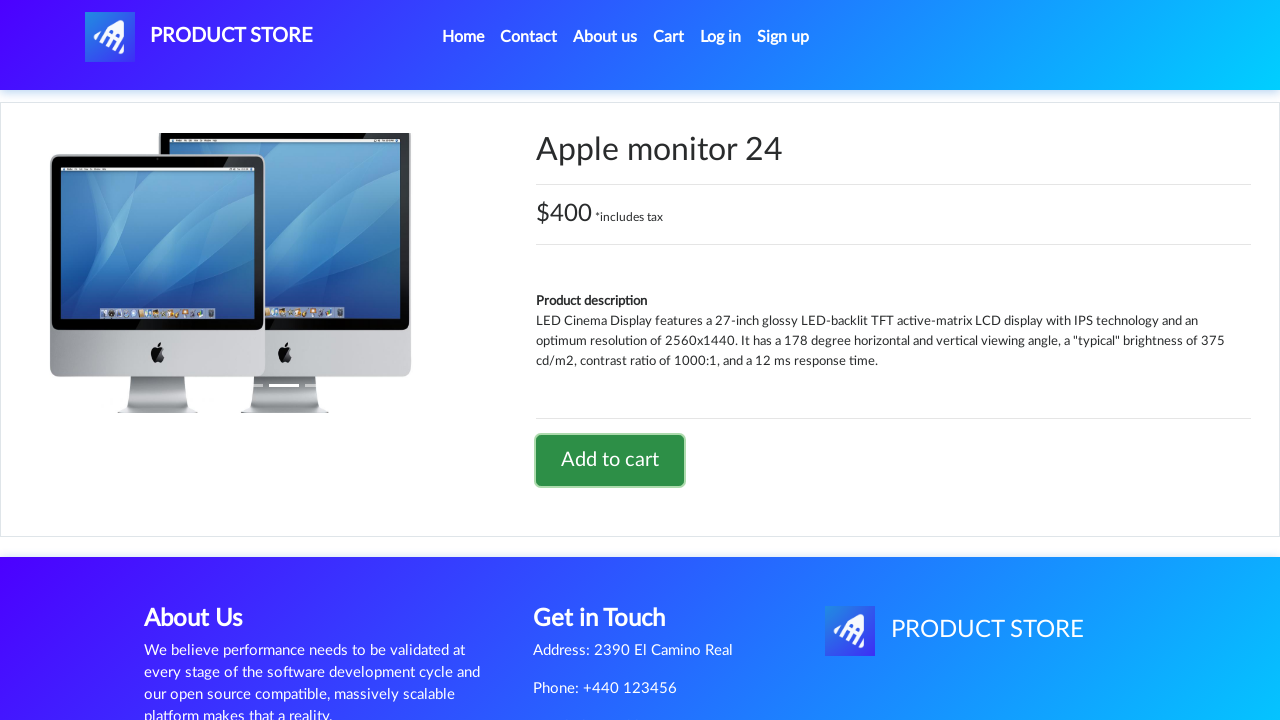

Navigated to laptop product page: https://www.demoblaze.com/prod.html?idp_=9
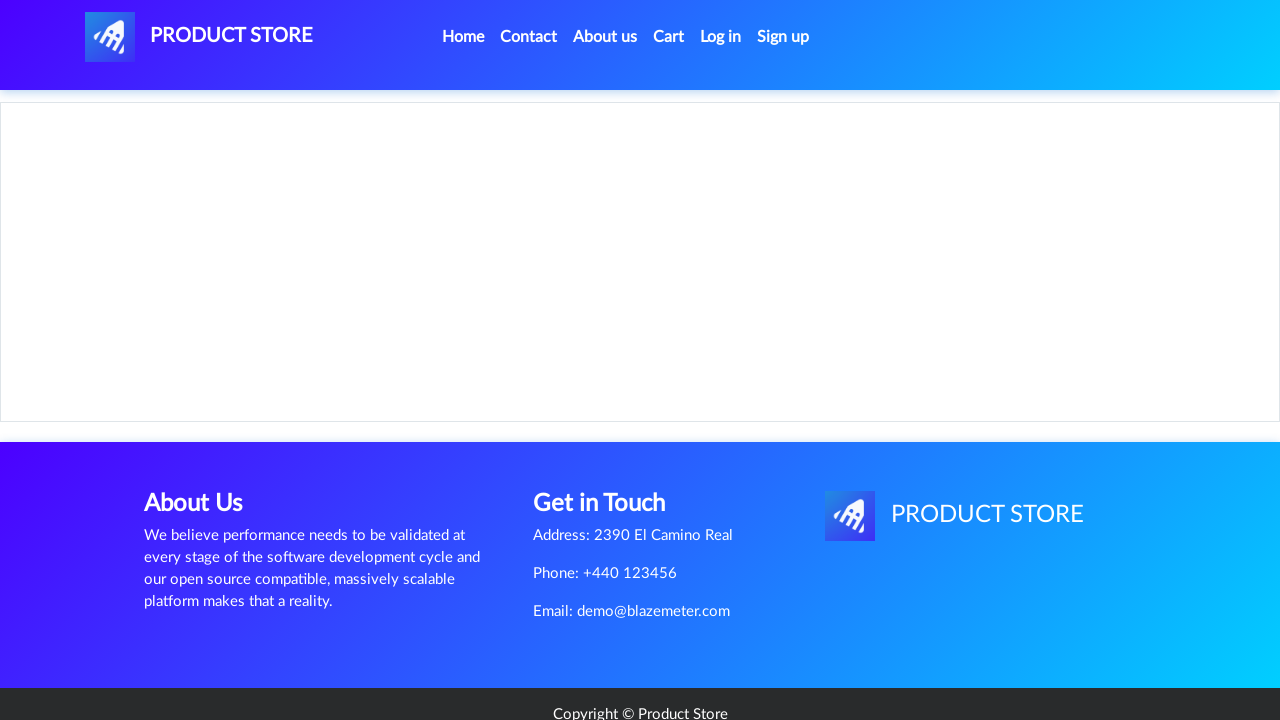

Waited for 'Add to cart' button to load
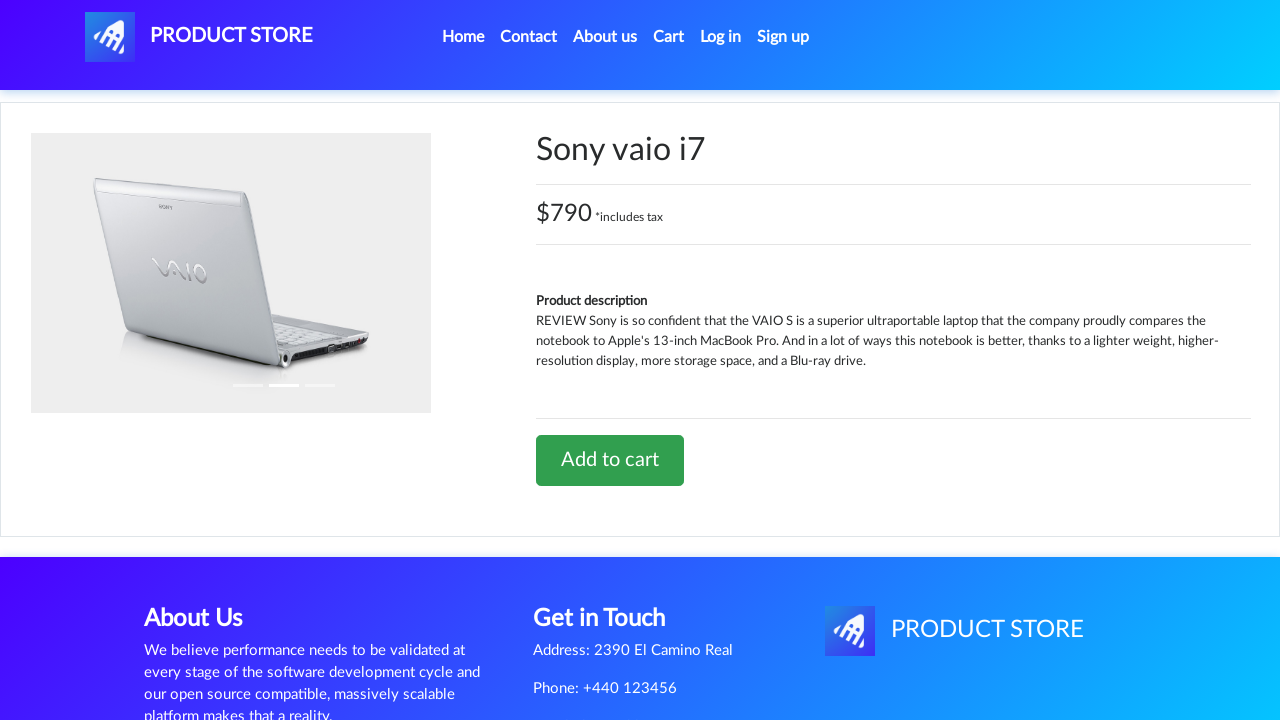

Clicked 'Add to cart' button for laptop at (610, 460) on .btn-success
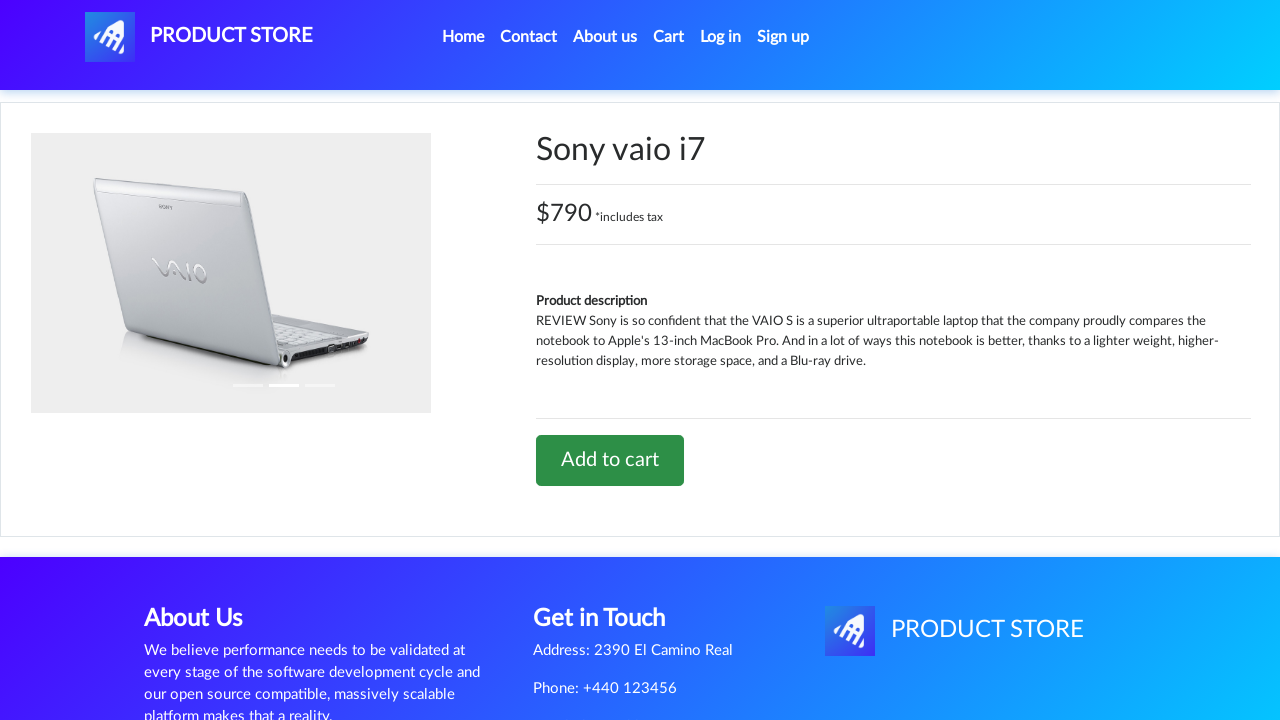

Waited for cart confirmation
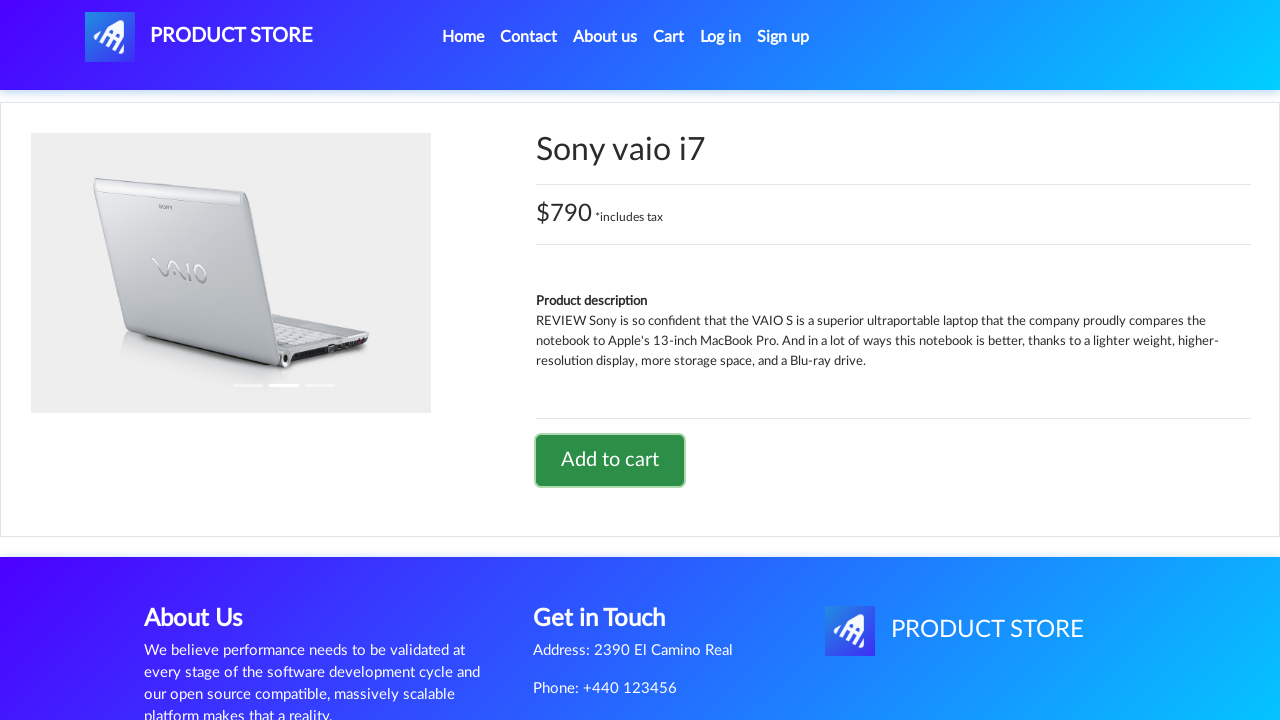

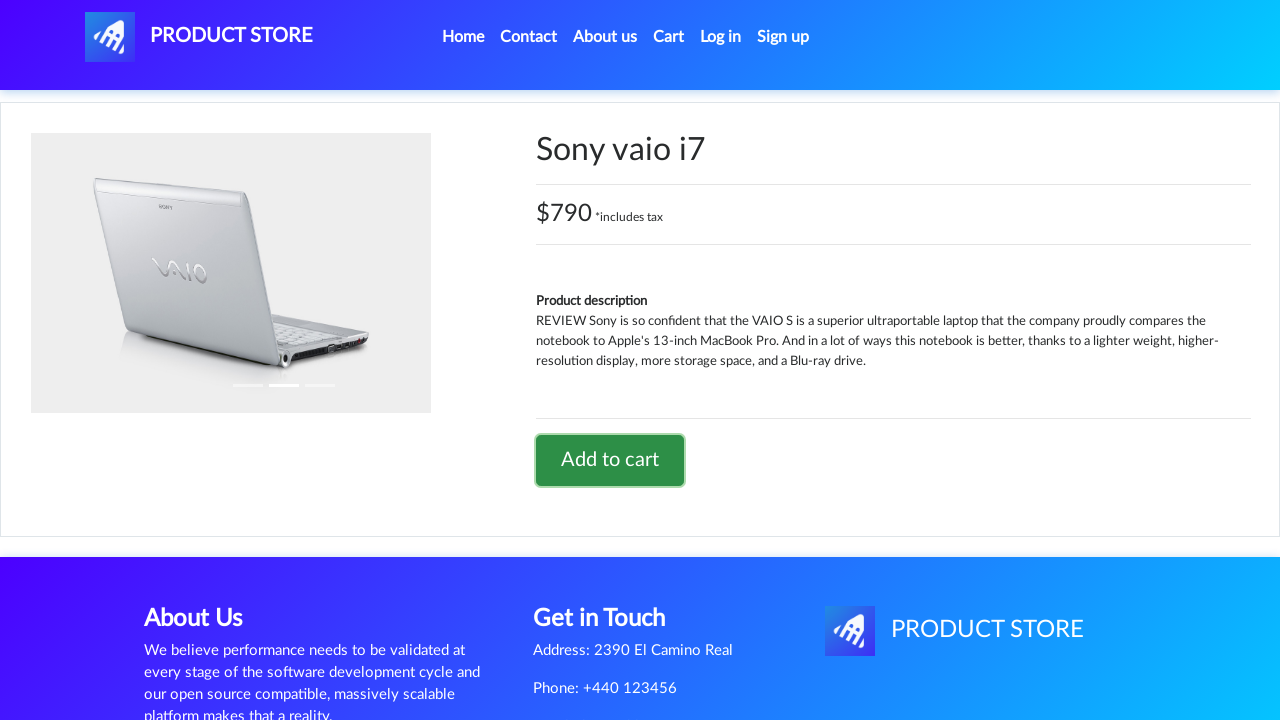